Navigates to the Demoblaze store homepage and verifies the page title contains "STORE"

Starting URL: https://demoblaze.com/index.html

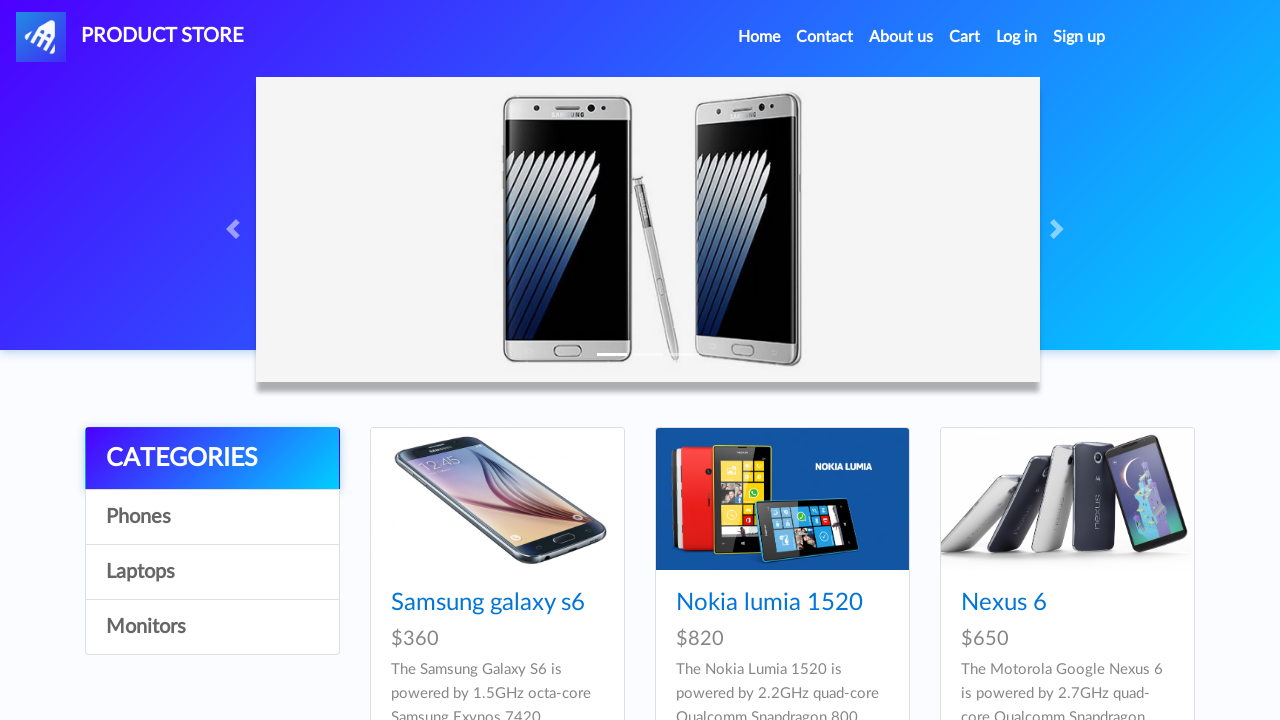

Retrieved page title
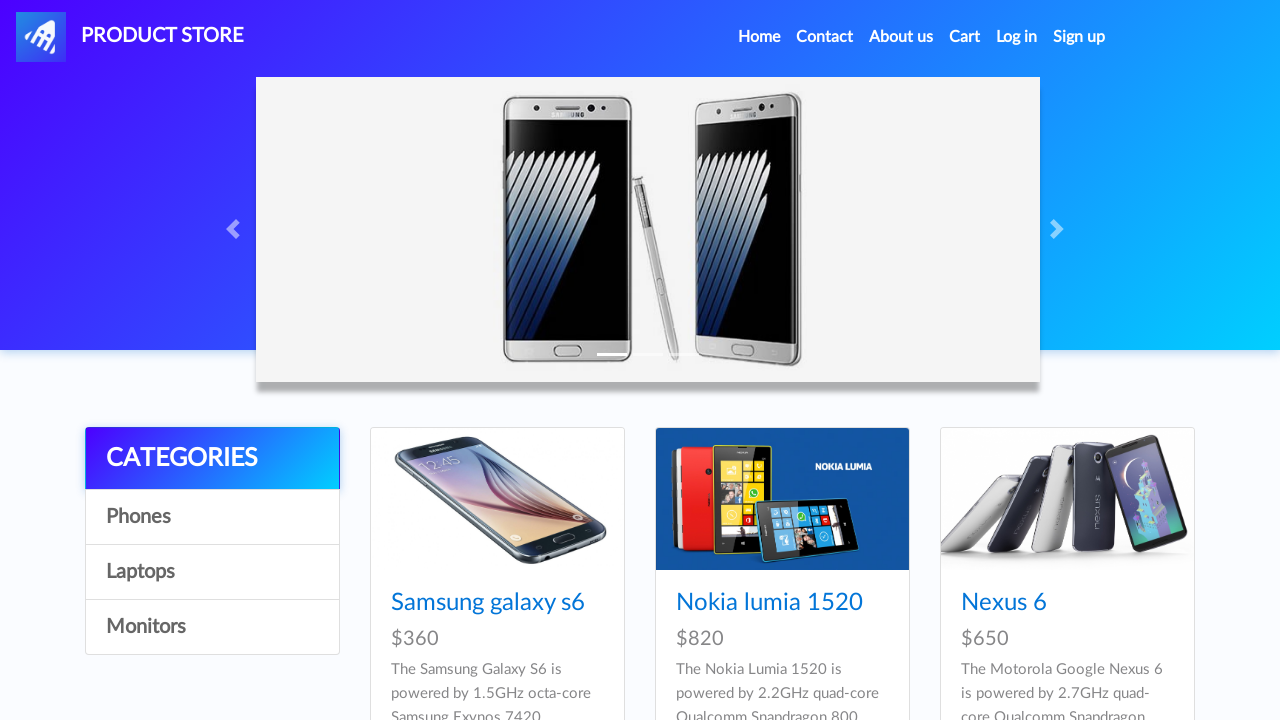

Verified that page title contains 'STORE'
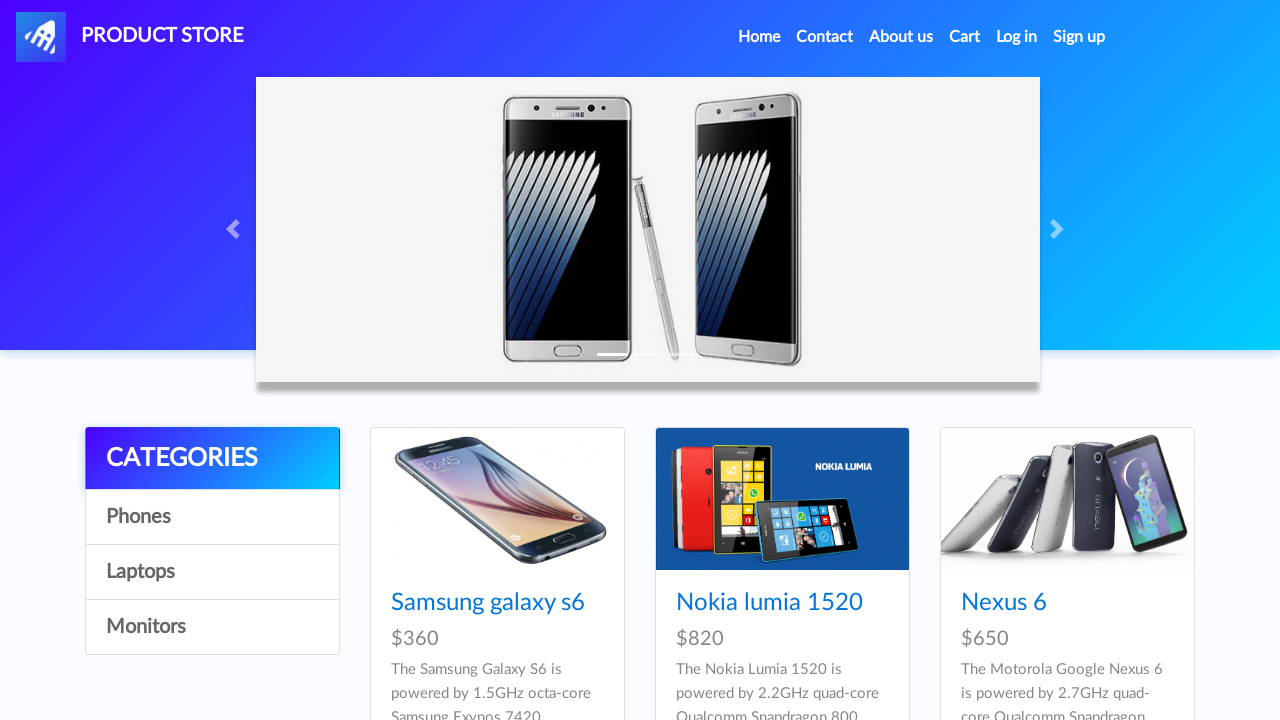

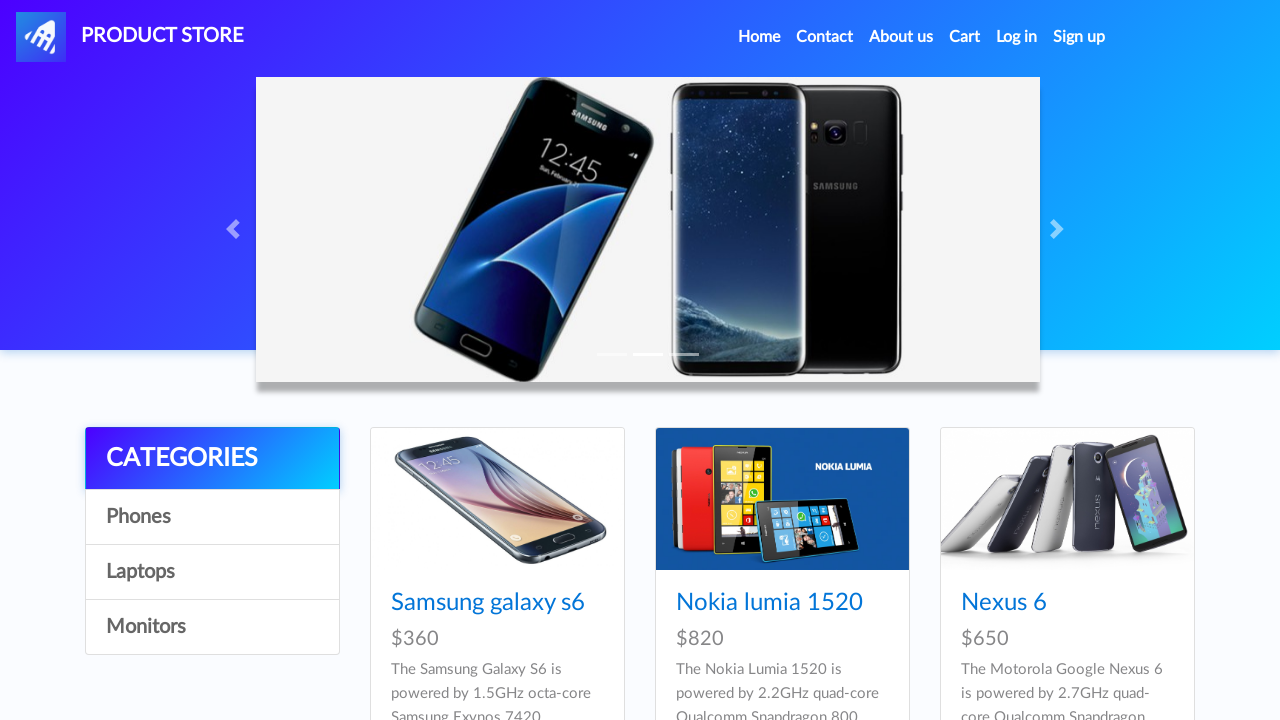